Fills out a form to check the status of a residence permit application by entering a practice code and date of birth details

Starting URL: https://www.questura.bologna.it/node/2

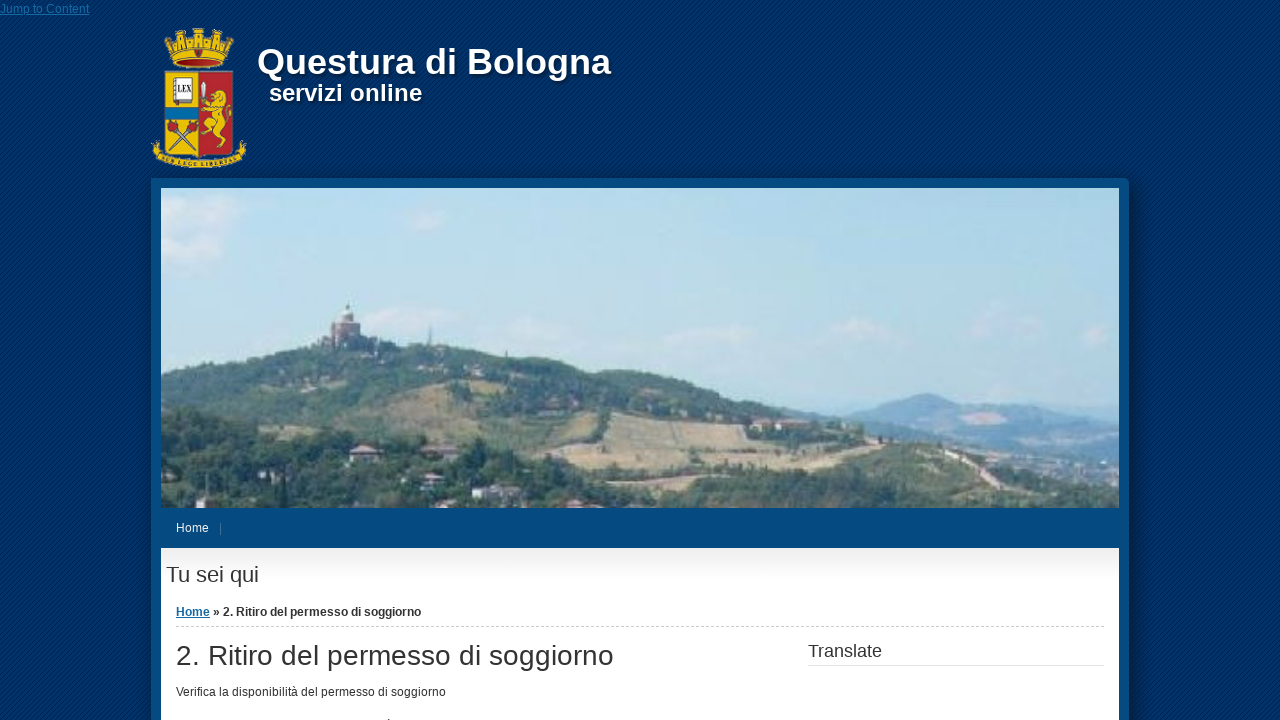

Filled practice code field with '23BO012345' on #codpratica
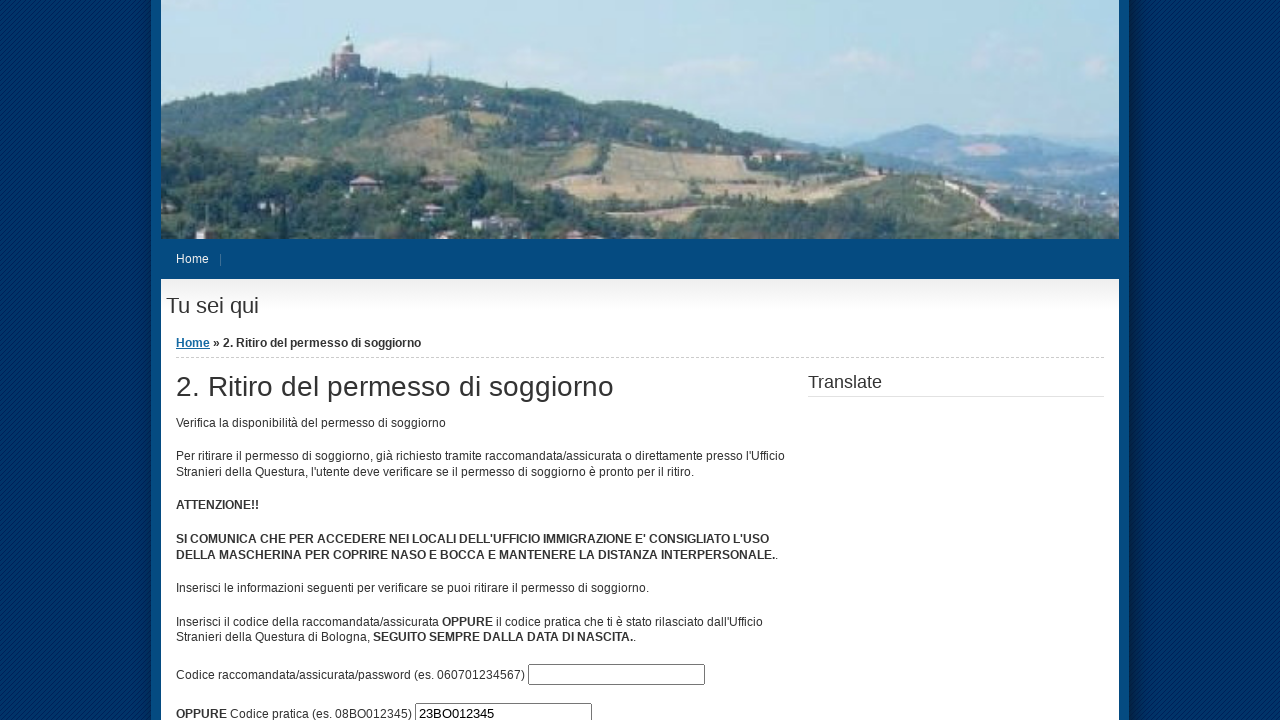

Filled day of birth field with '01' on #dng
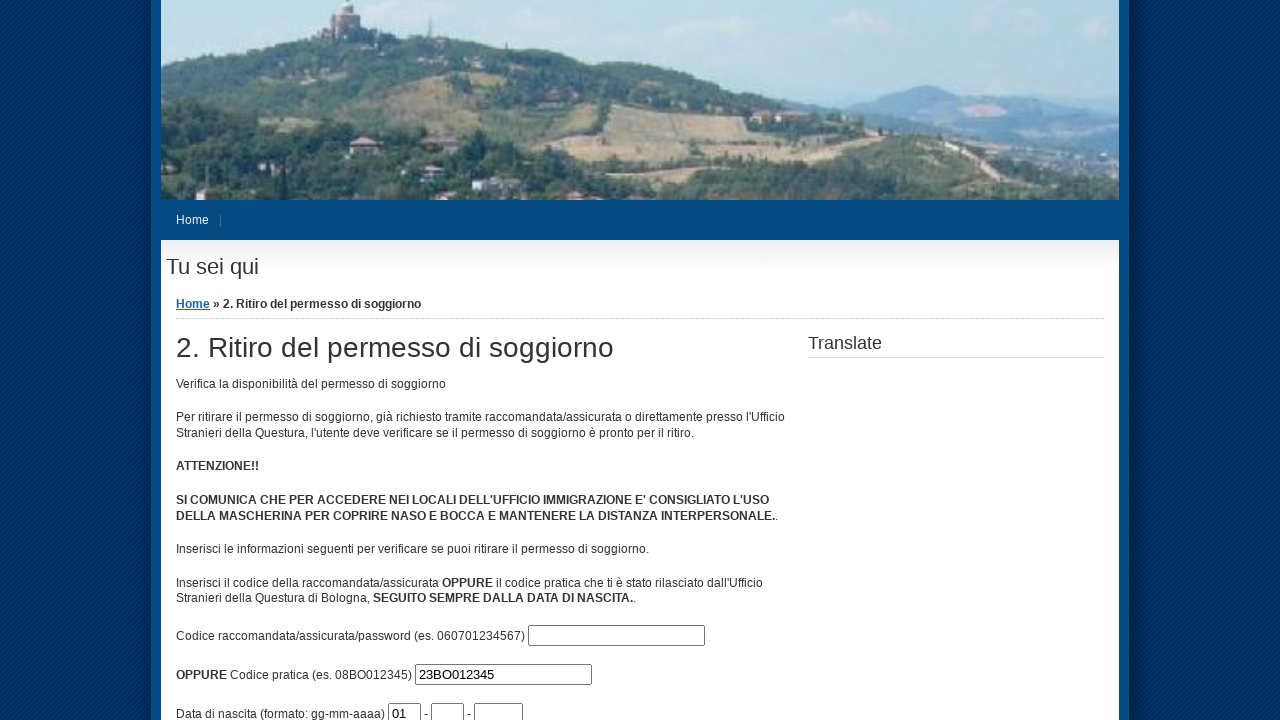

Filled month of birth field with '01' on #dnm
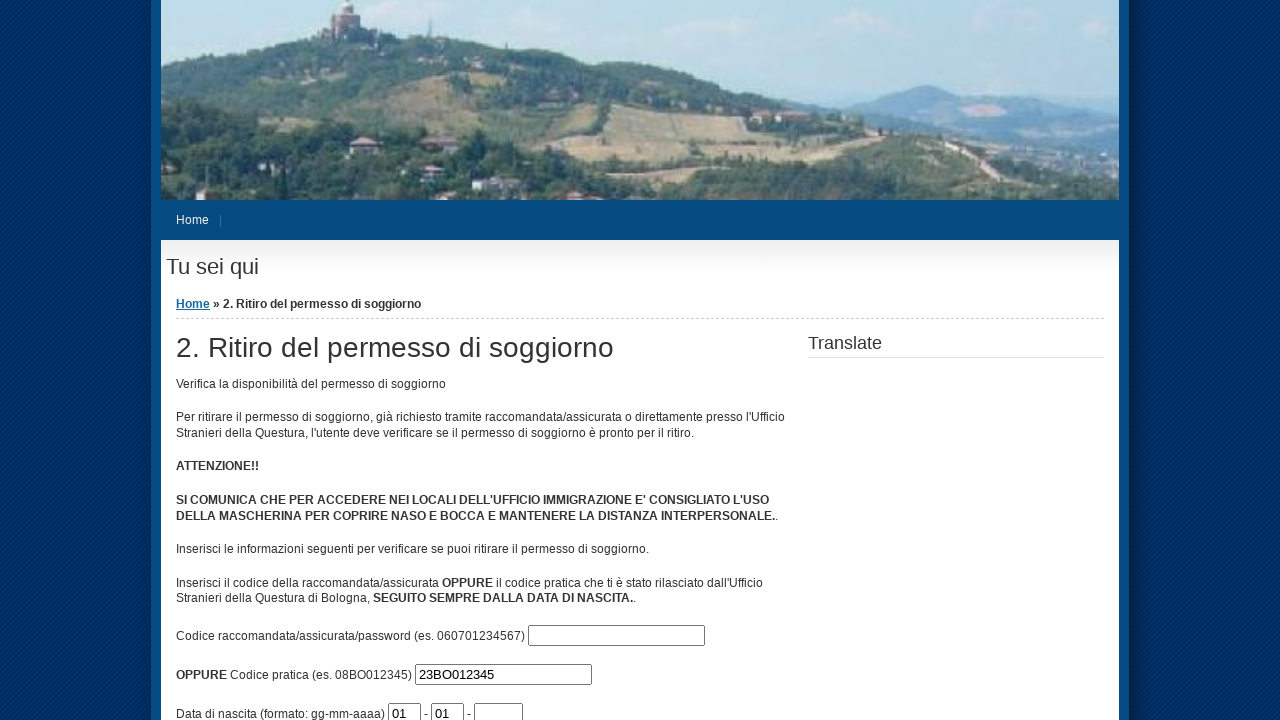

Filled year of birth field with '2000' on #dna
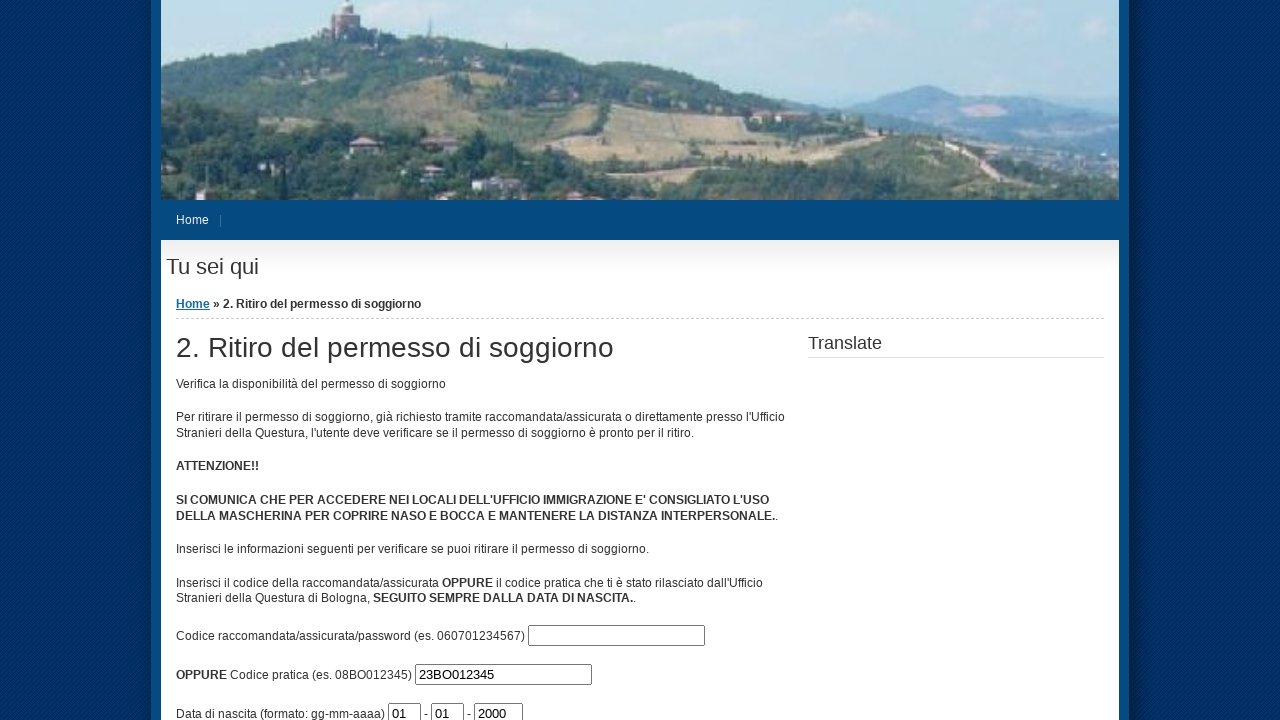

Clicked submit button to check residence permit application status at (225, 488) on #prenota
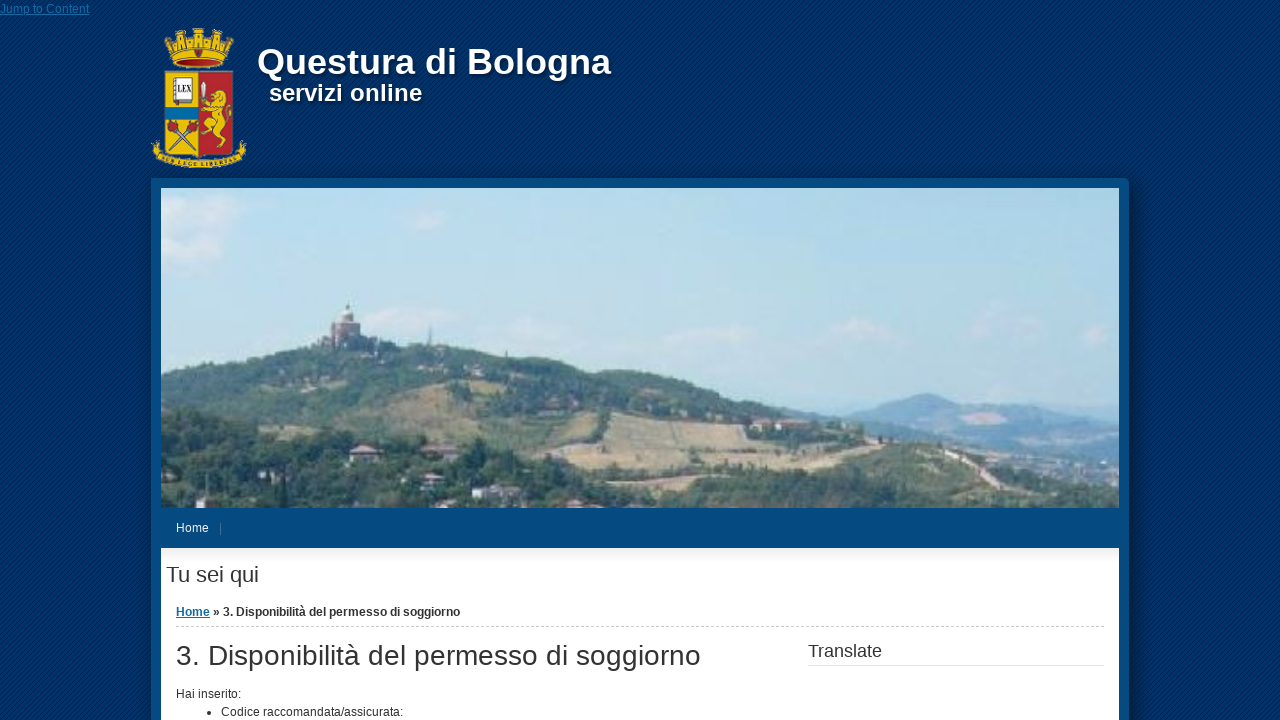

Waited 5 seconds for results to load
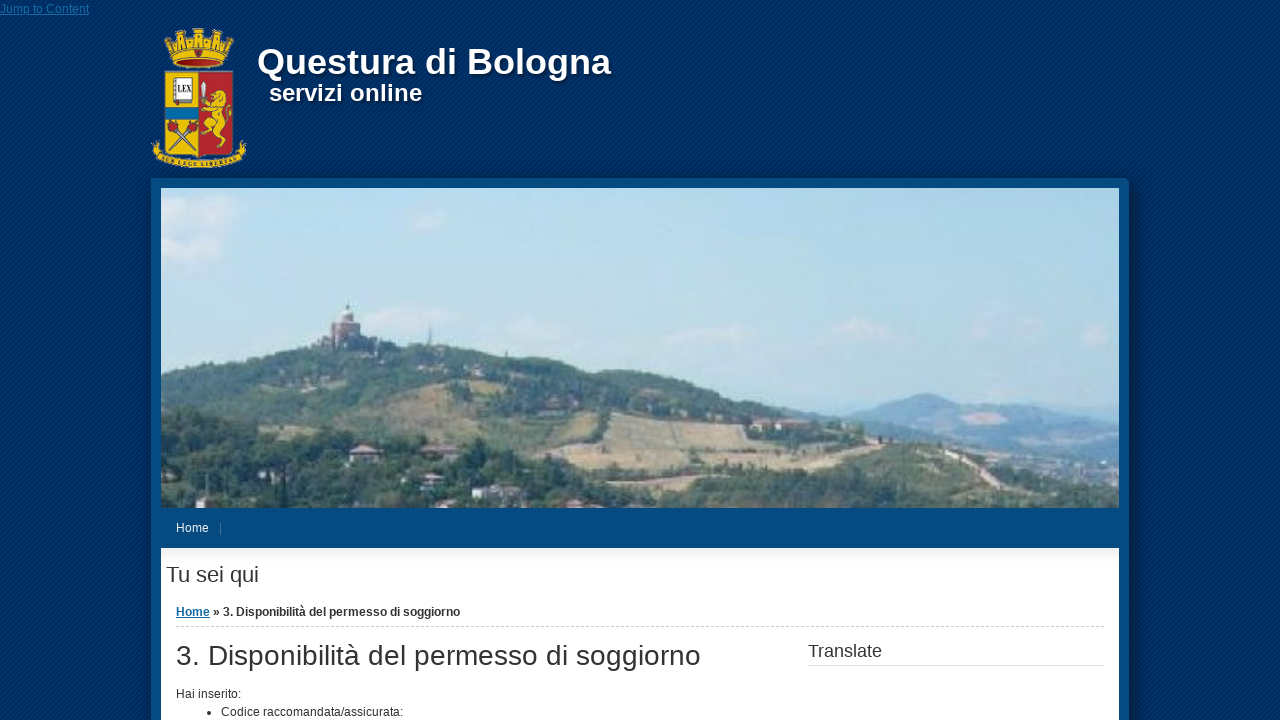

Found result message in primary location (.field-item.even)
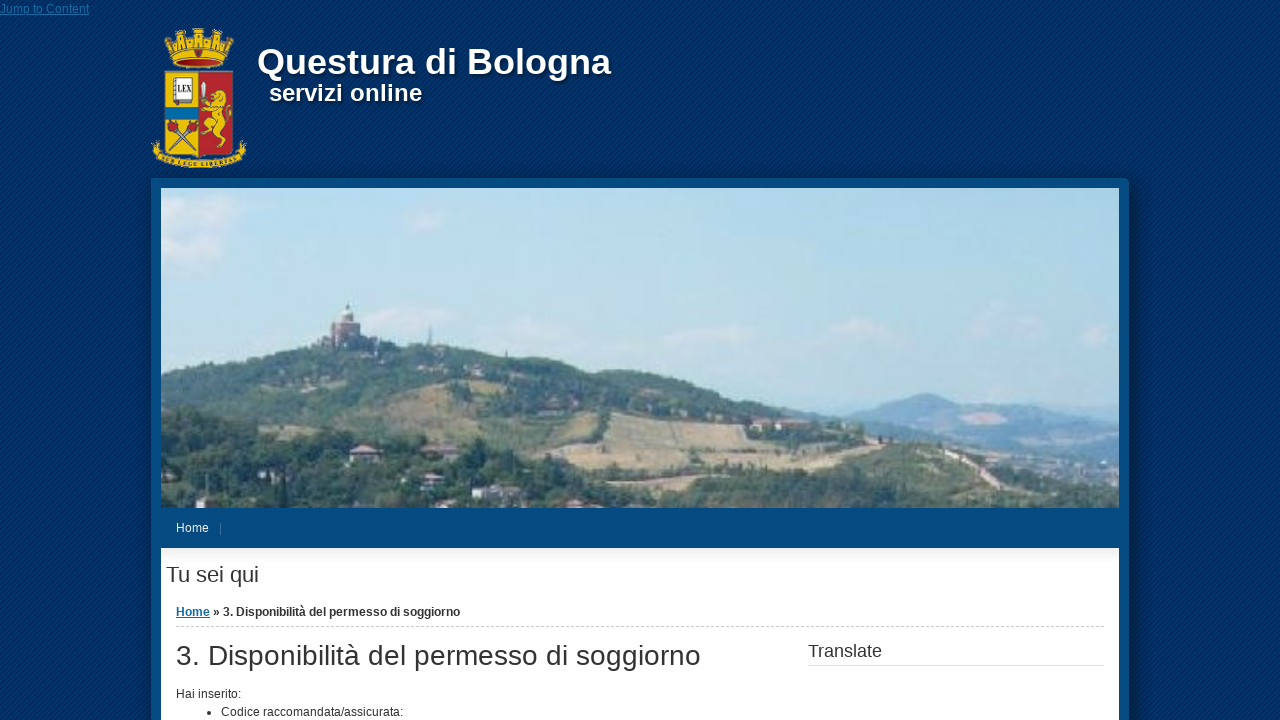

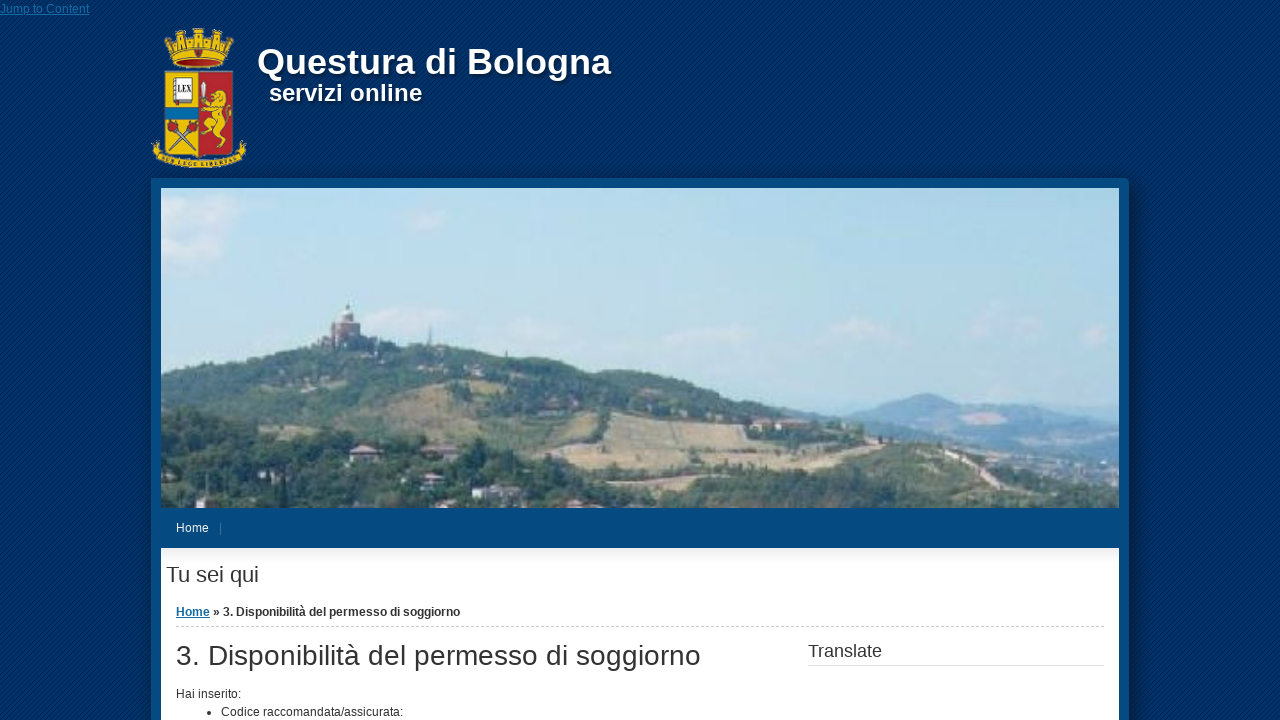